Tests the Broken Images page by navigating to it and verifying images are present on the page.

Starting URL: http://the-internet.herokuapp.com/

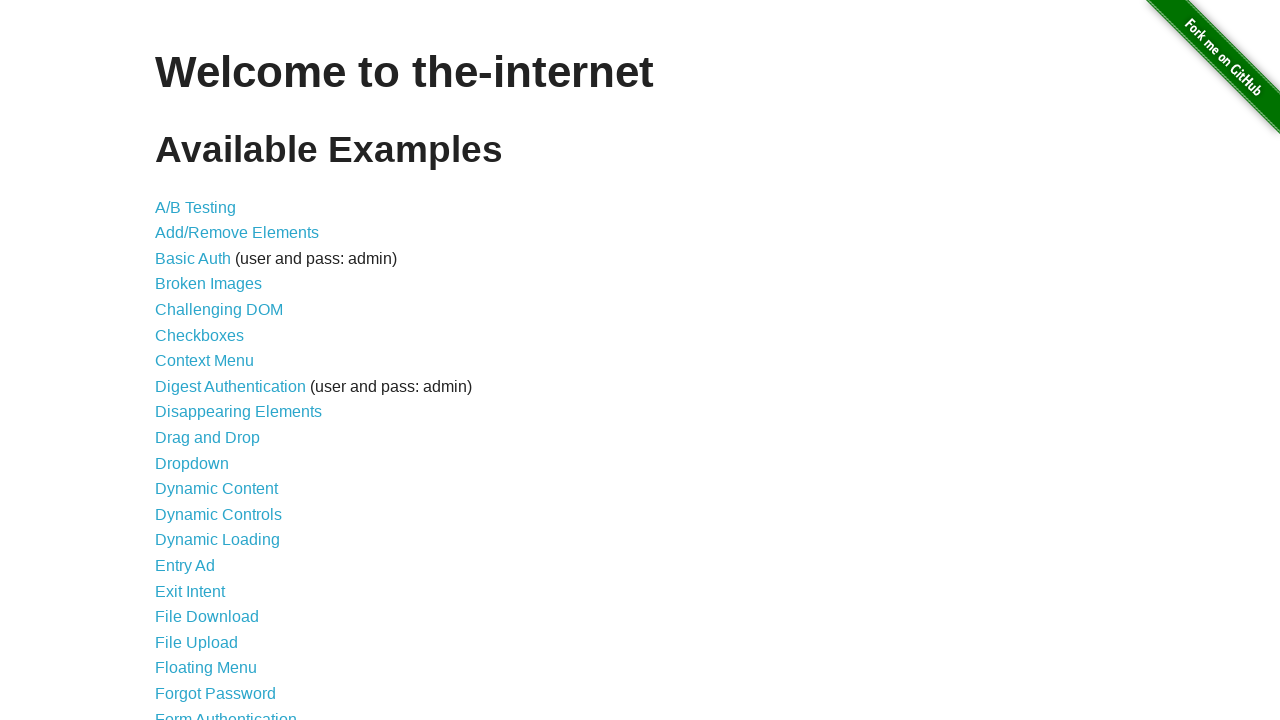

Clicked on Broken Images link at (208, 284) on text=Broken Images
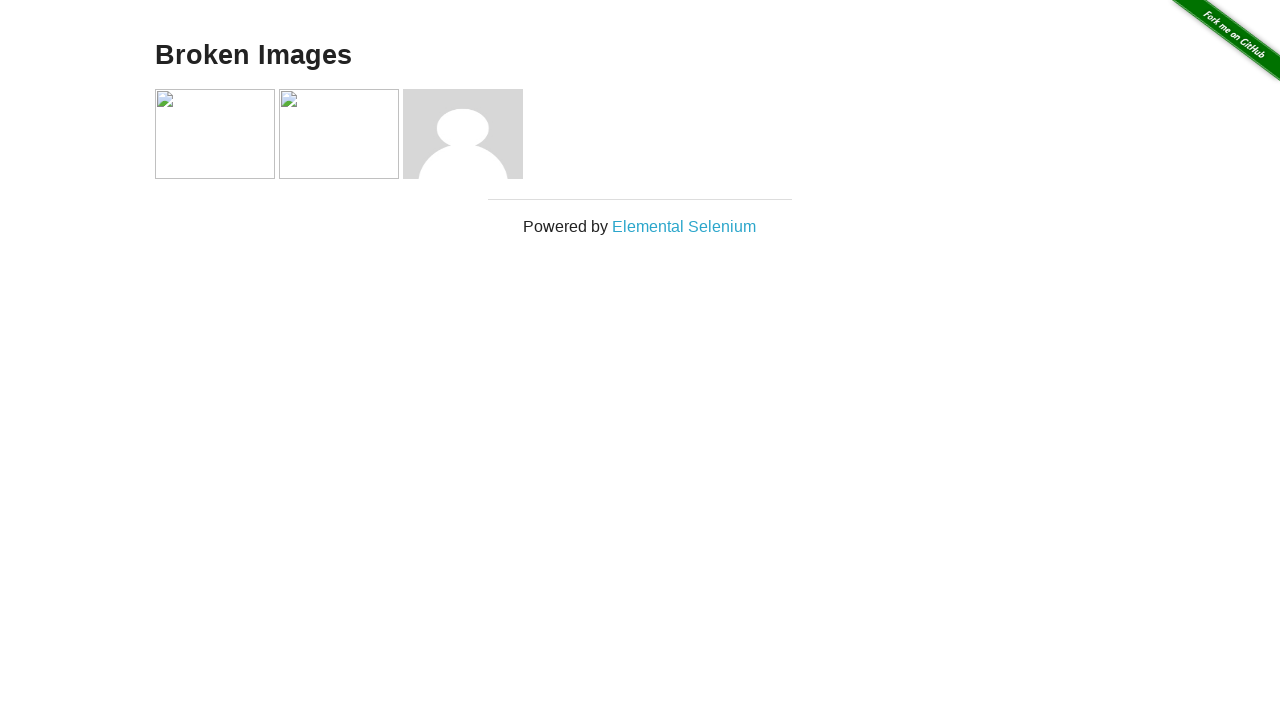

Images loaded on Broken Images page
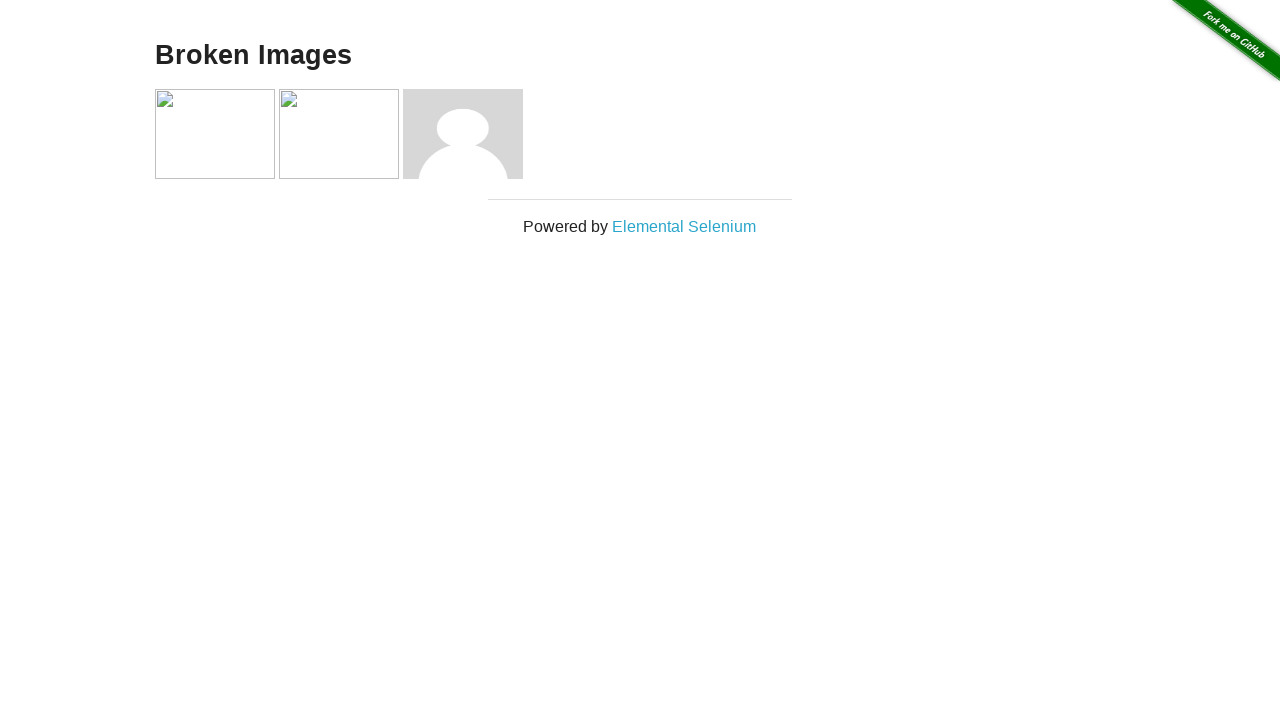

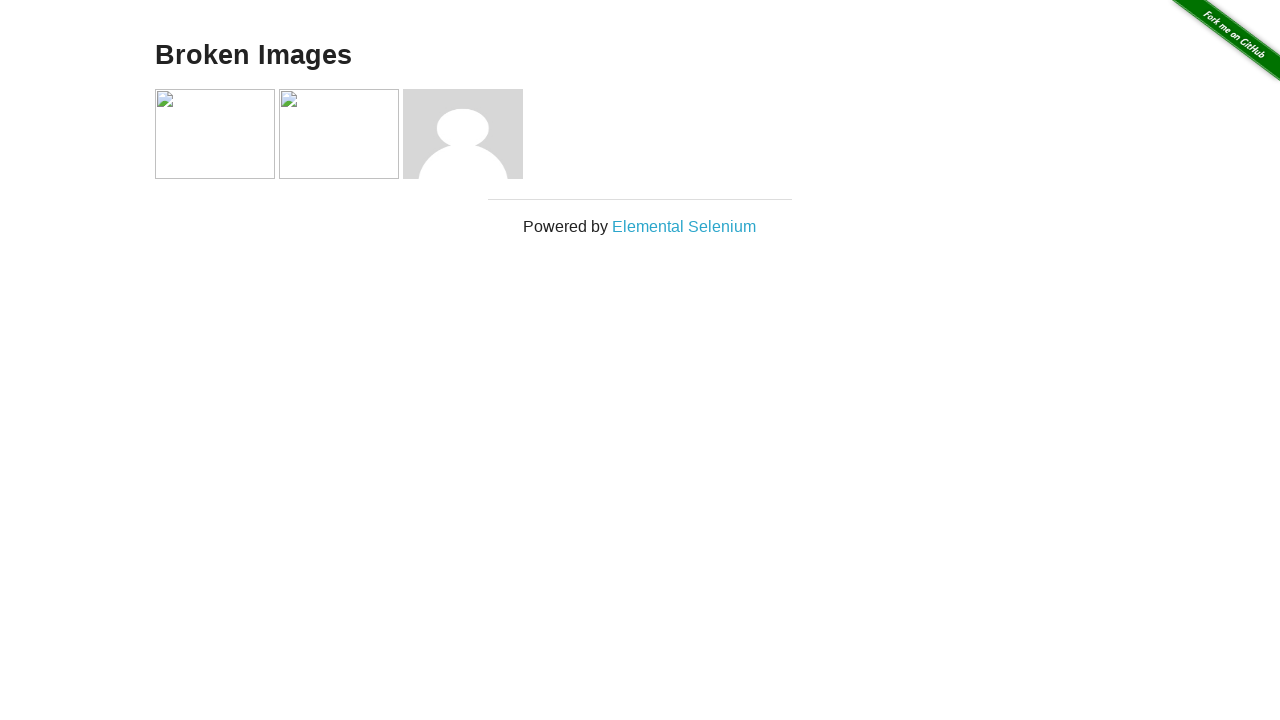